Tests data table pagination functionality by clicking through different page numbers and verifying the active page

Starting URL: https://www.jqueryscript.net/demo/CRUD-Data-Grid-Plugin-jQuery-Quickgrid/

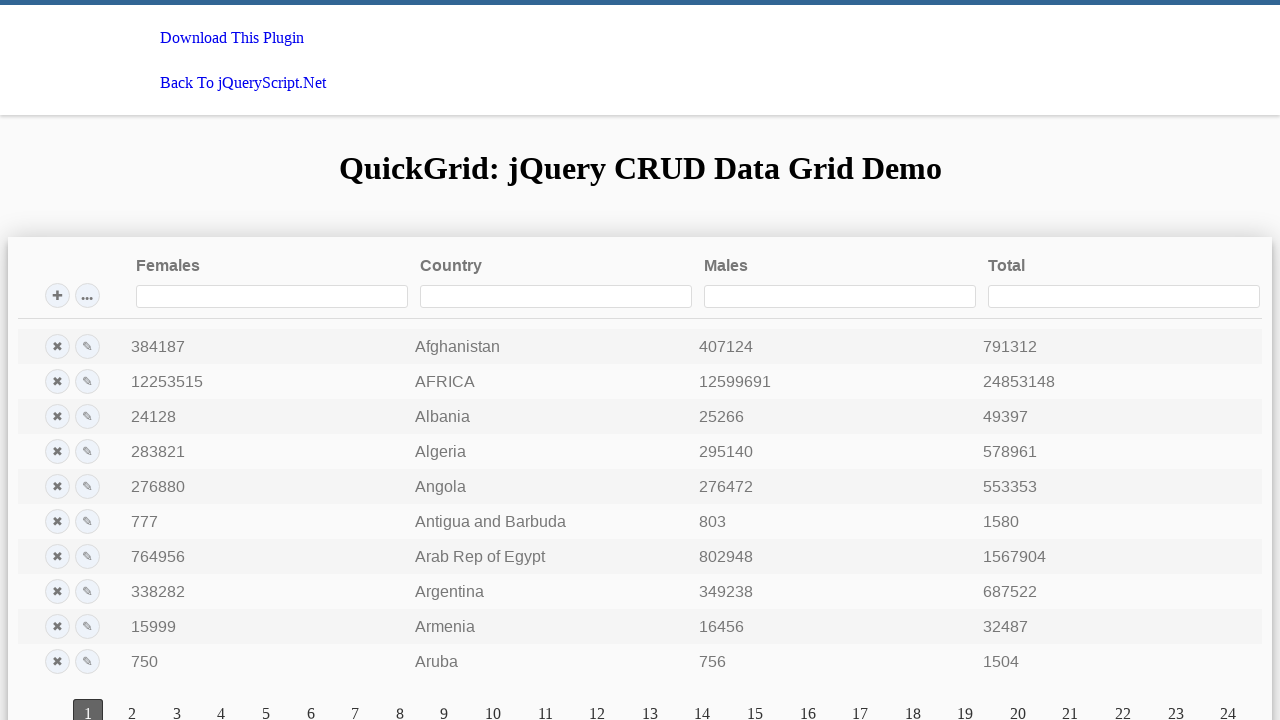

Clicked on page 10 link at (493, 706) on xpath=//a[@class='qgrd-pagination-page-link' and text()='10']
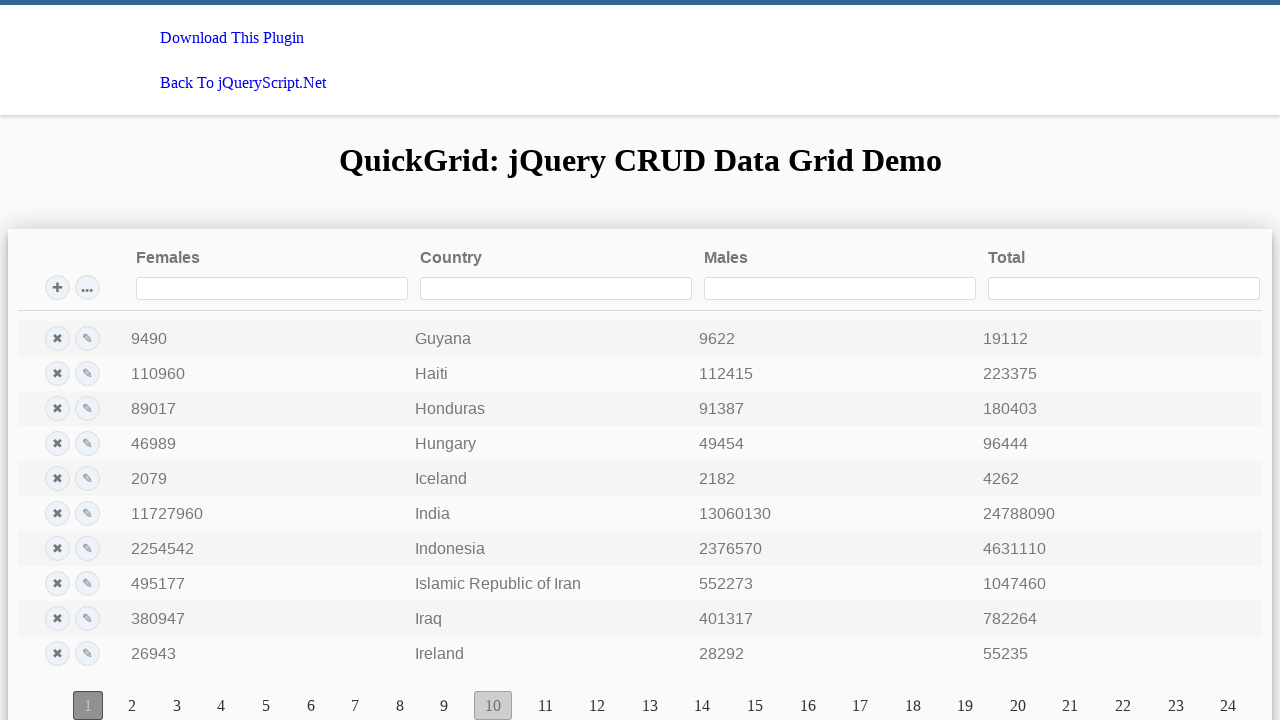

Verified page 10 is now active
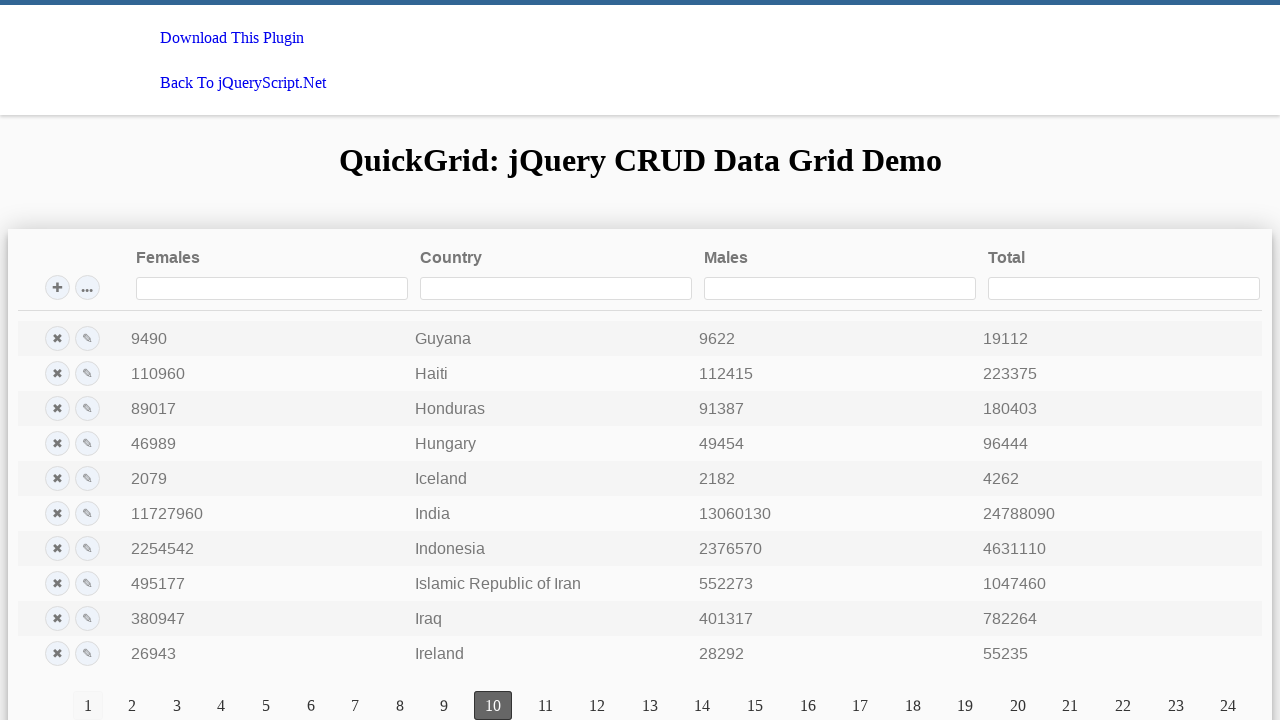

Clicked on page 2 link at (132, 706) on xpath=//a[@class='qgrd-pagination-page-link' and text()='2']
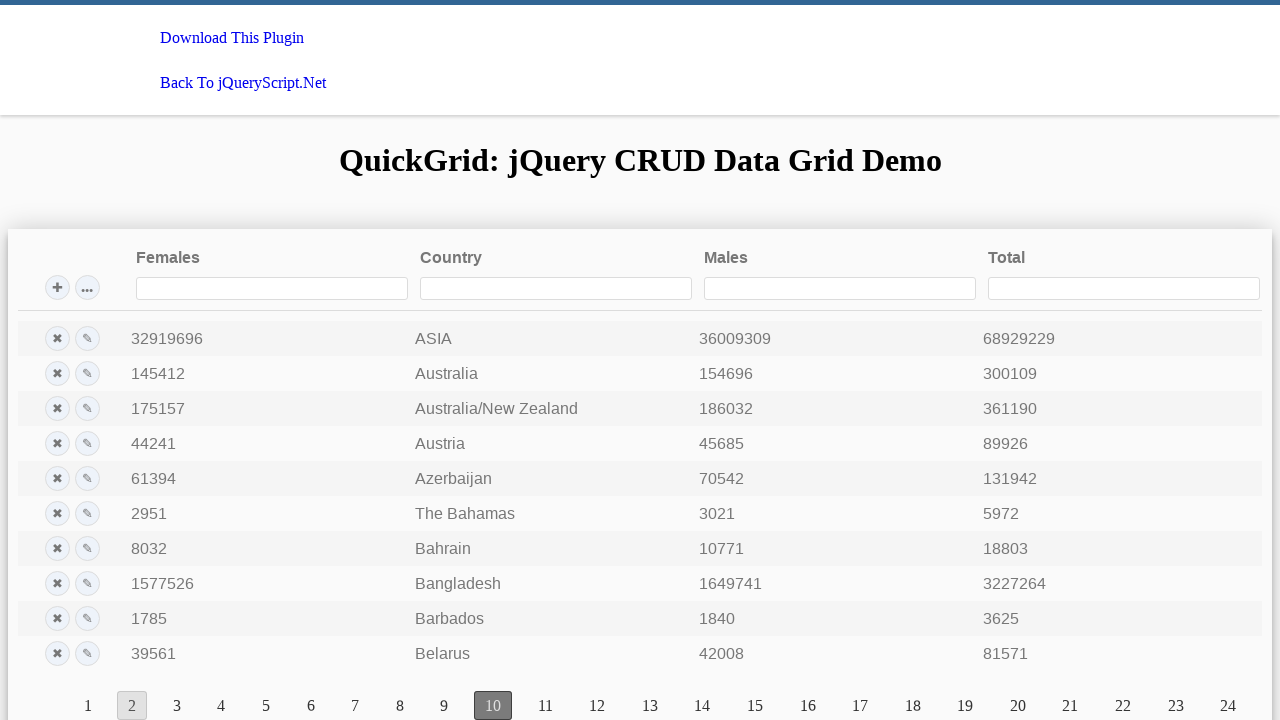

Verified page 2 is now active
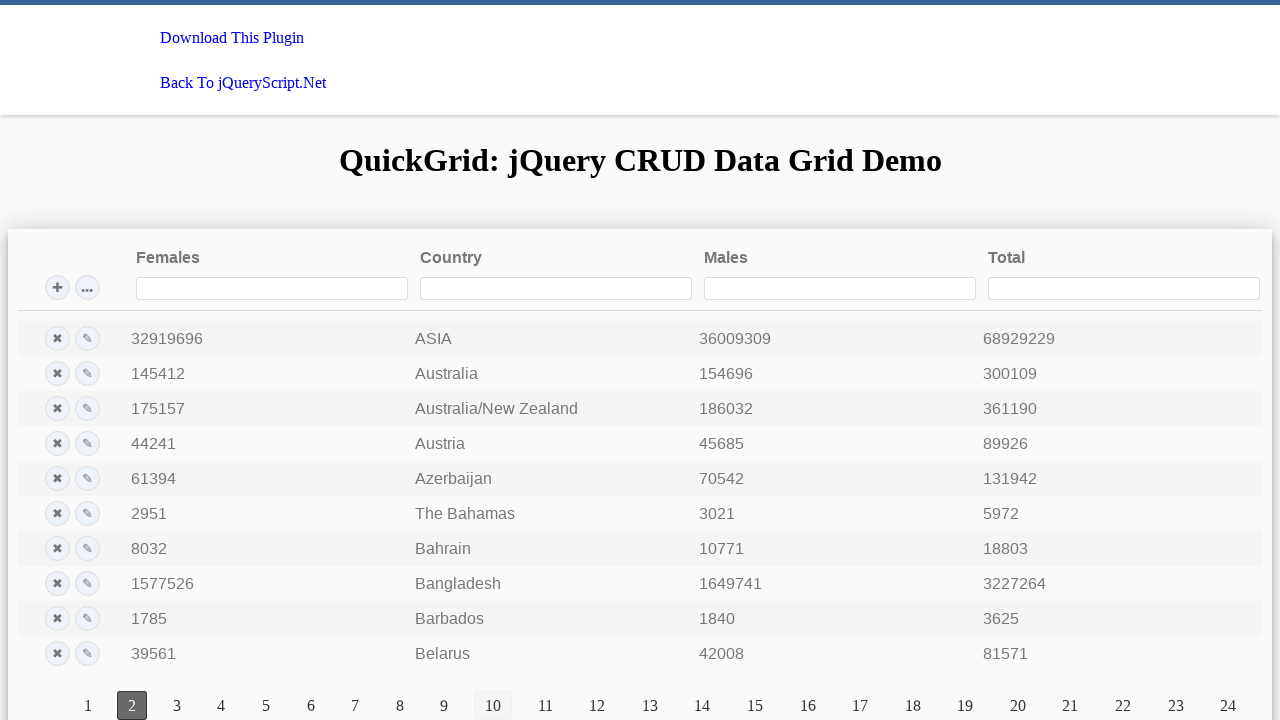

Clicked on page 8 link at (400, 706) on xpath=//a[@class='qgrd-pagination-page-link' and text()='8']
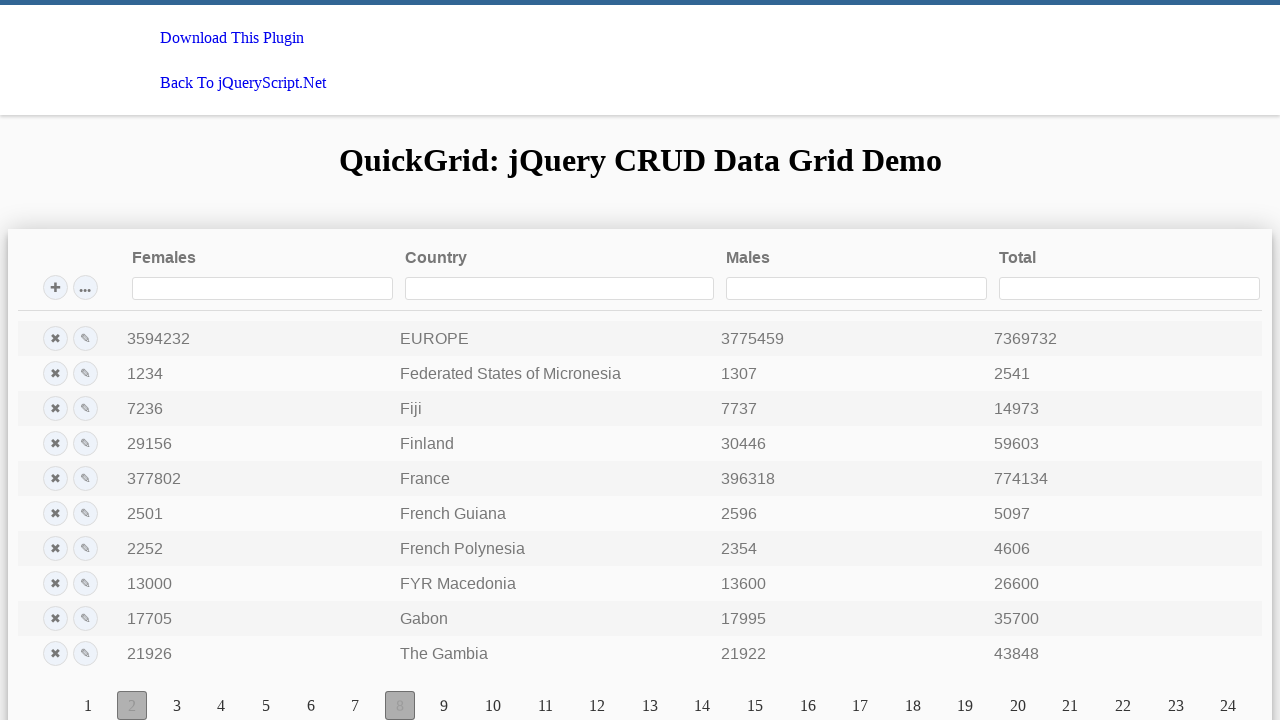

Verified page 8 is now active
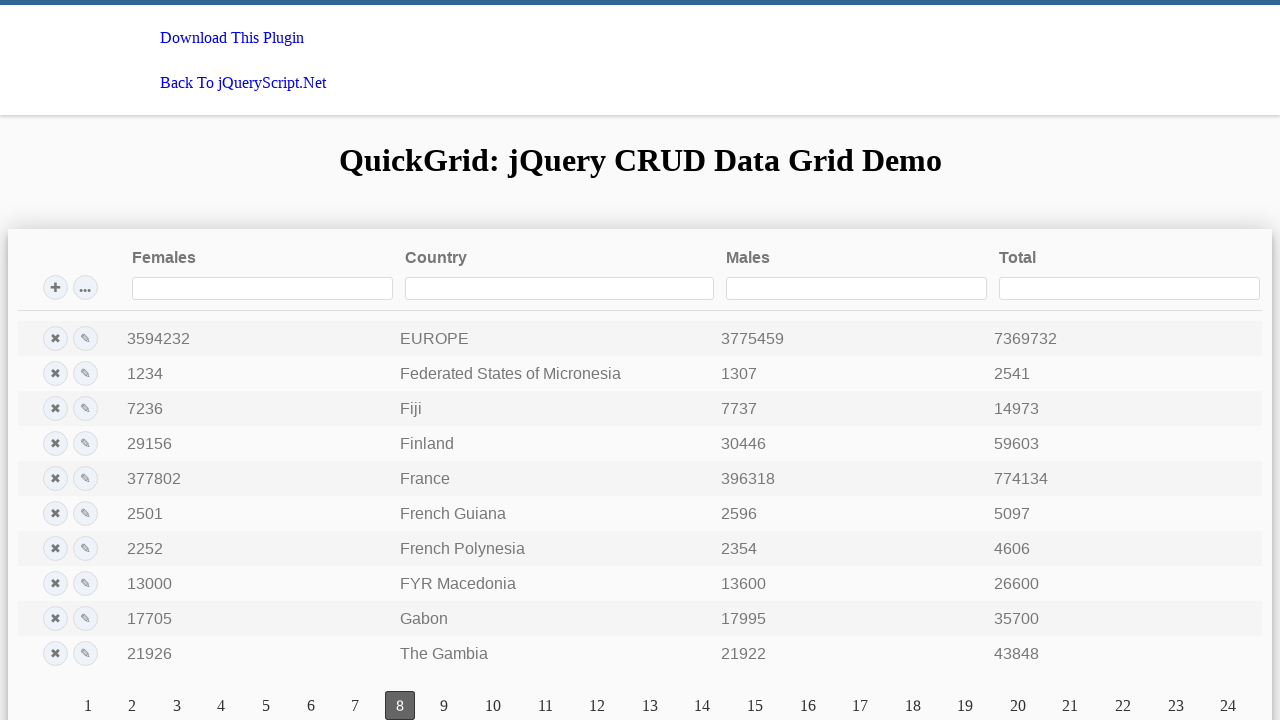

Clicked on page 3 link at (177, 706) on xpath=//a[@class='qgrd-pagination-page-link' and text()='3']
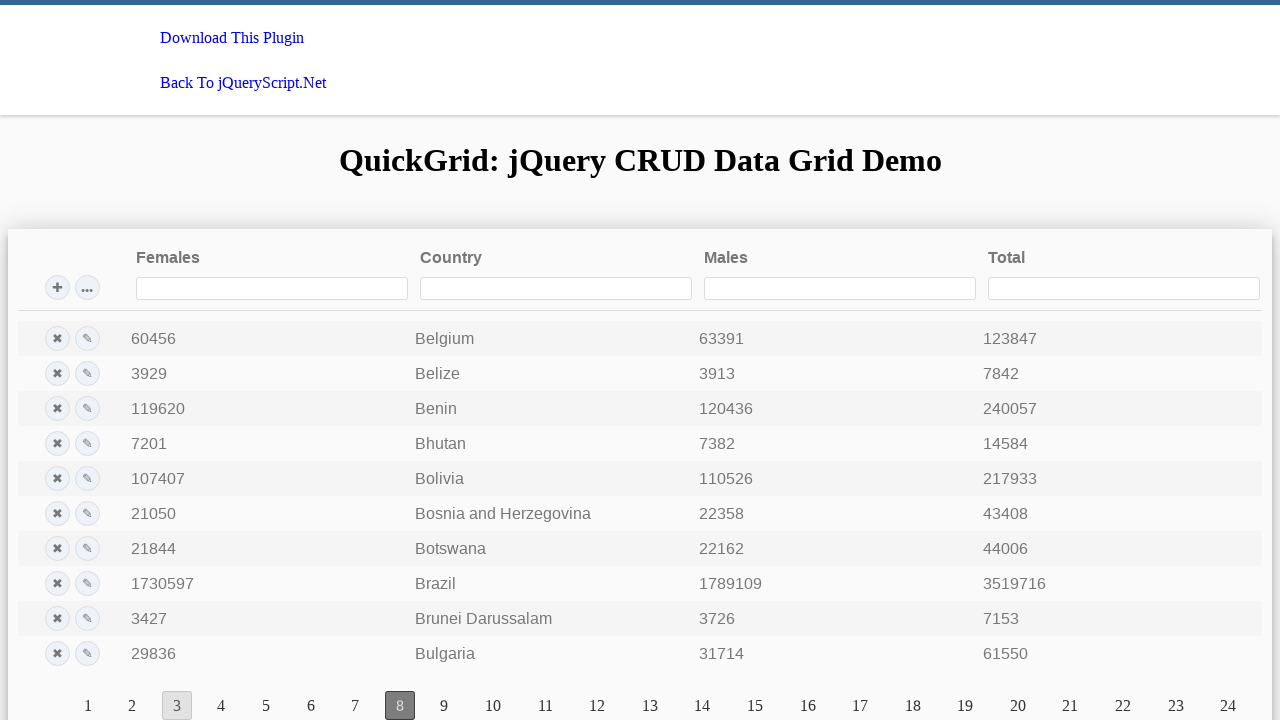

Verified page 3 is now active
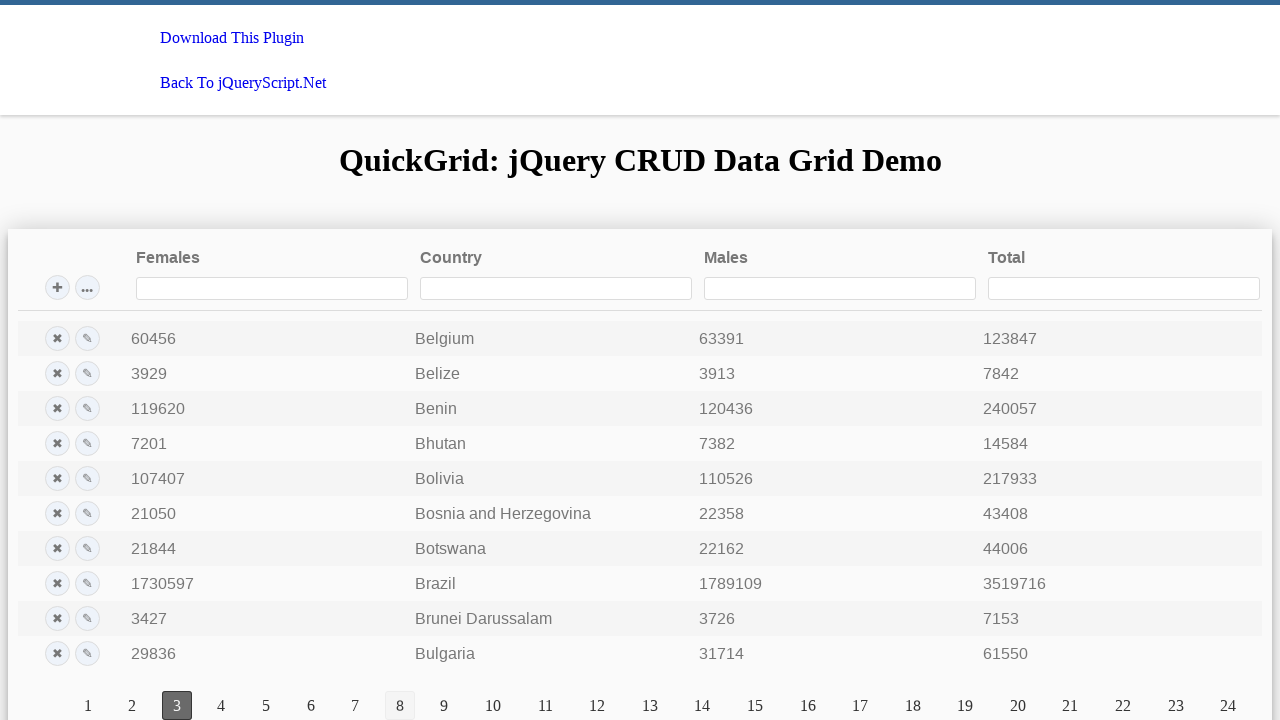

Clicked on page 5 link at (266, 706) on xpath=//a[@class='qgrd-pagination-page-link' and text()='5']
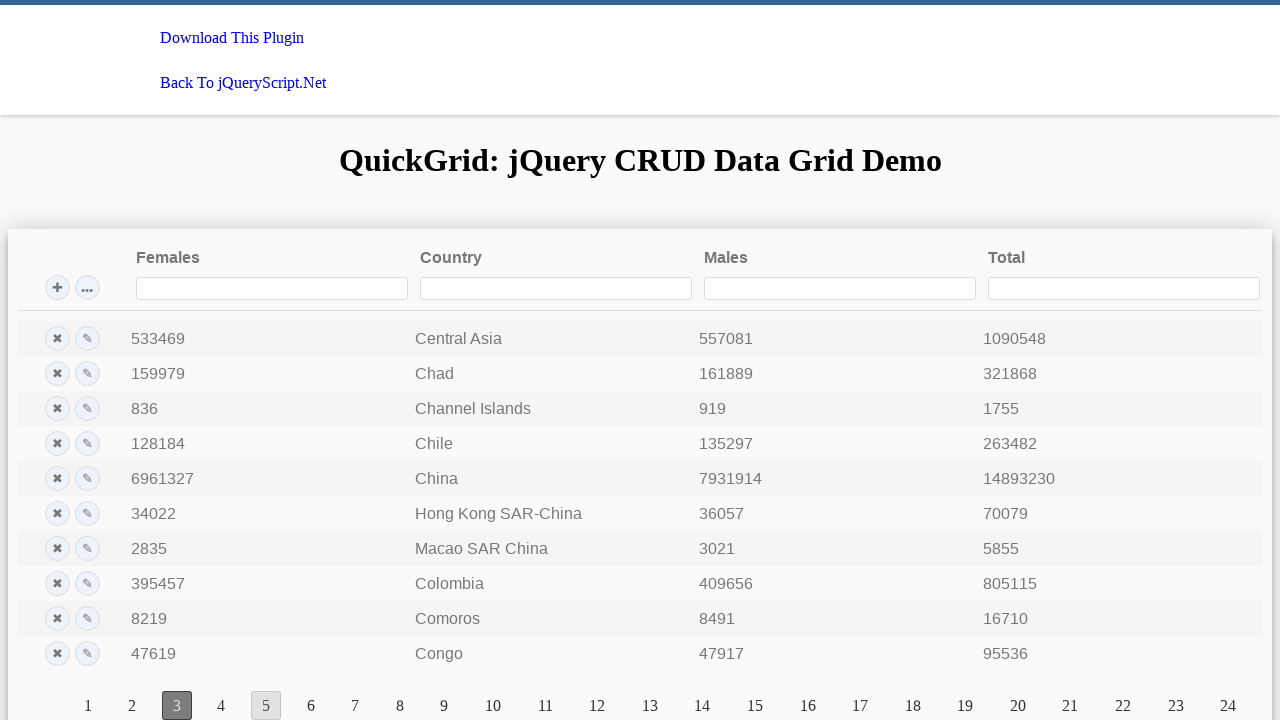

Verified page 5 is now active
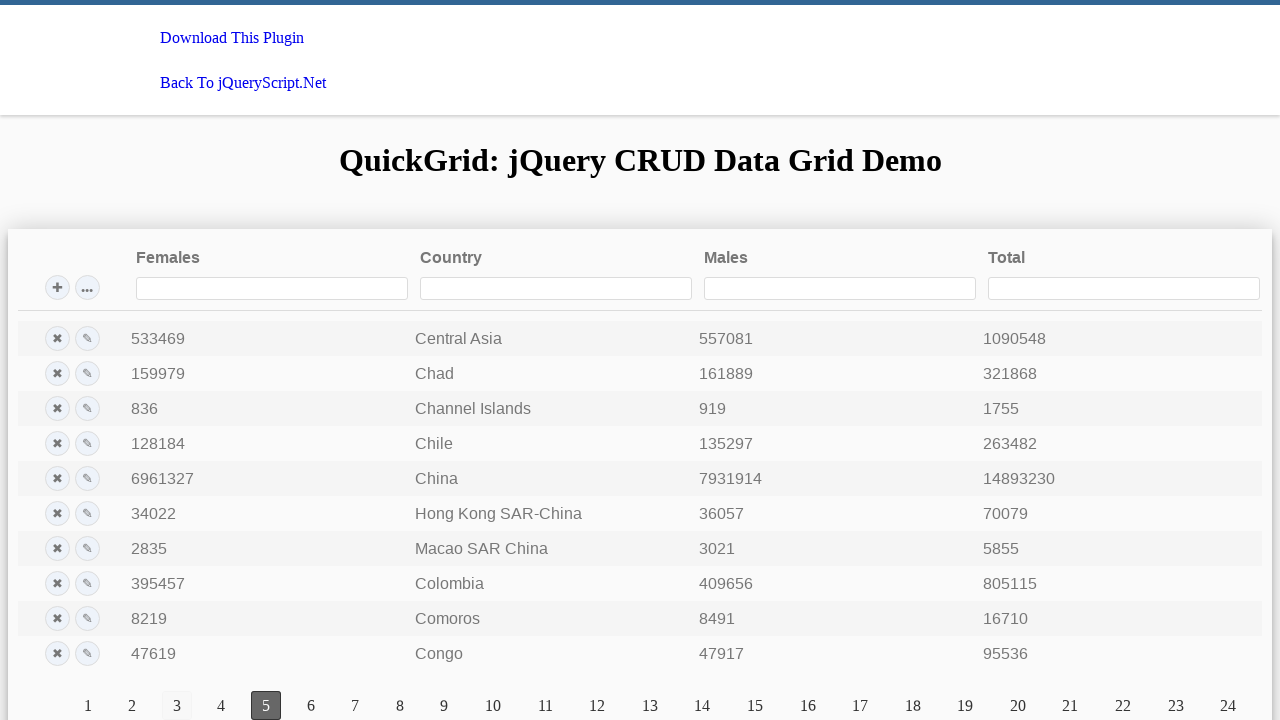

Clicked on page 6 link at (311, 706) on xpath=//a[@class='qgrd-pagination-page-link' and text()='6']
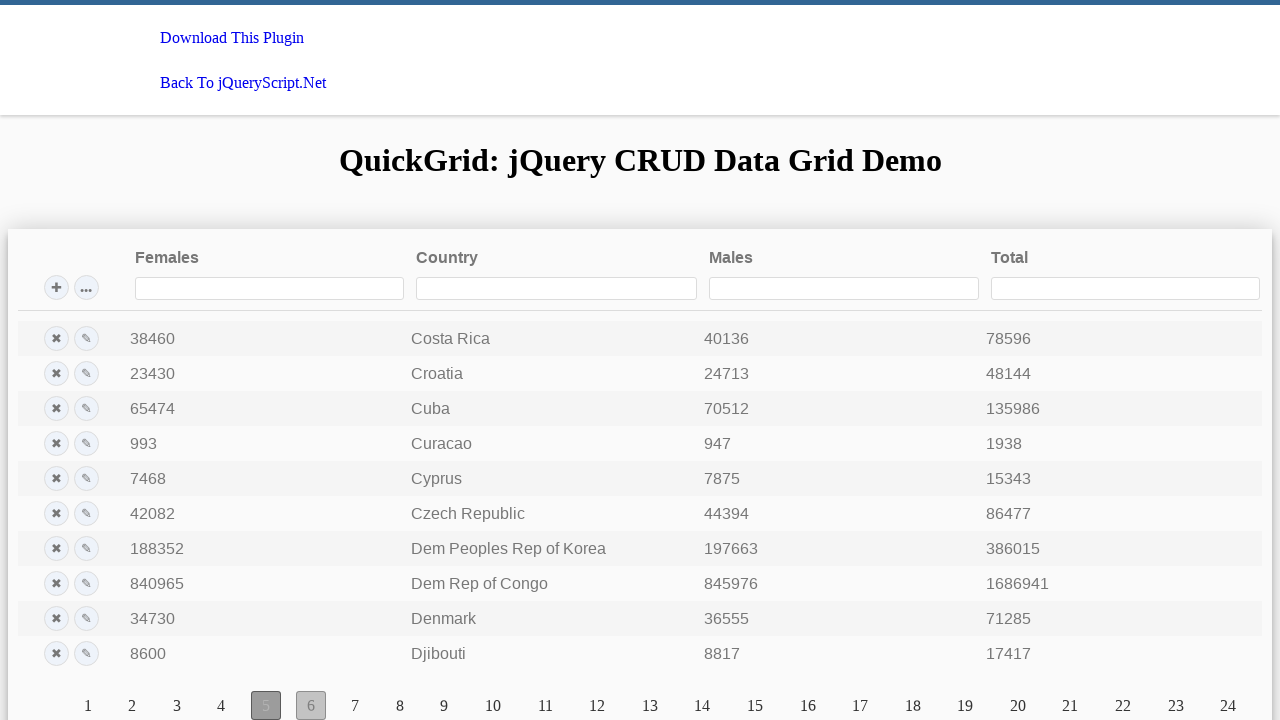

Verified page 6 is now active
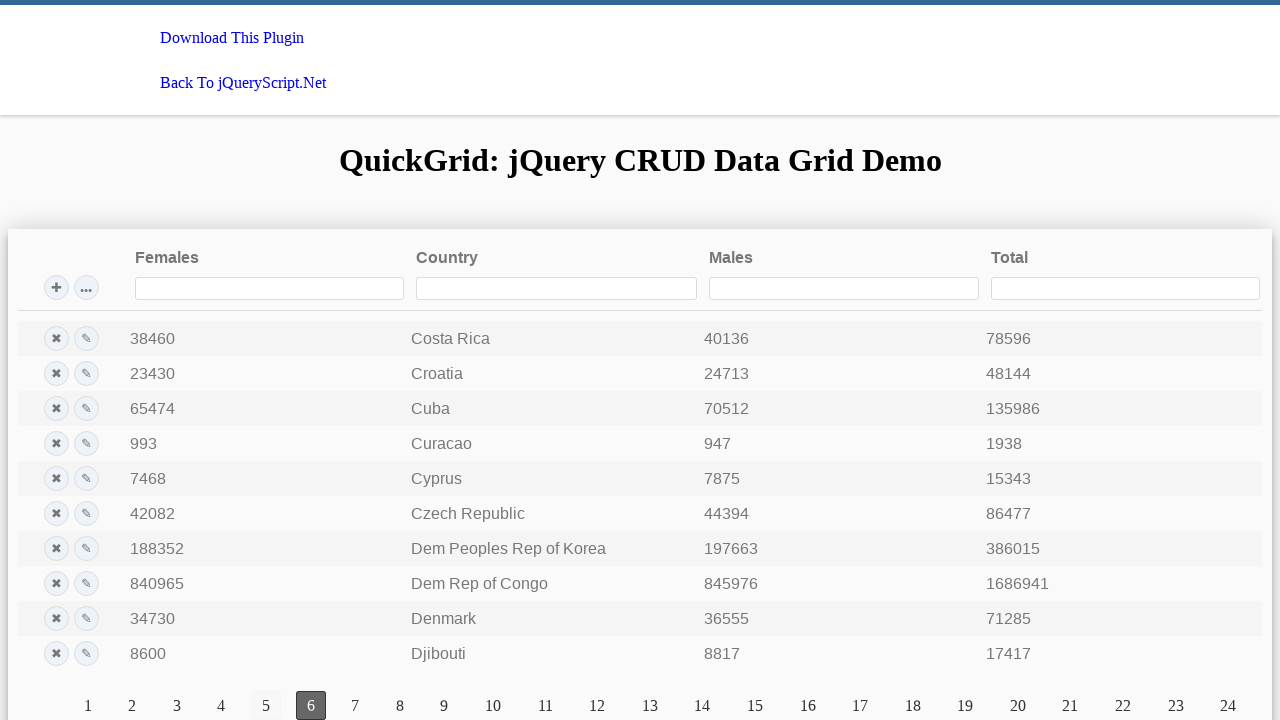

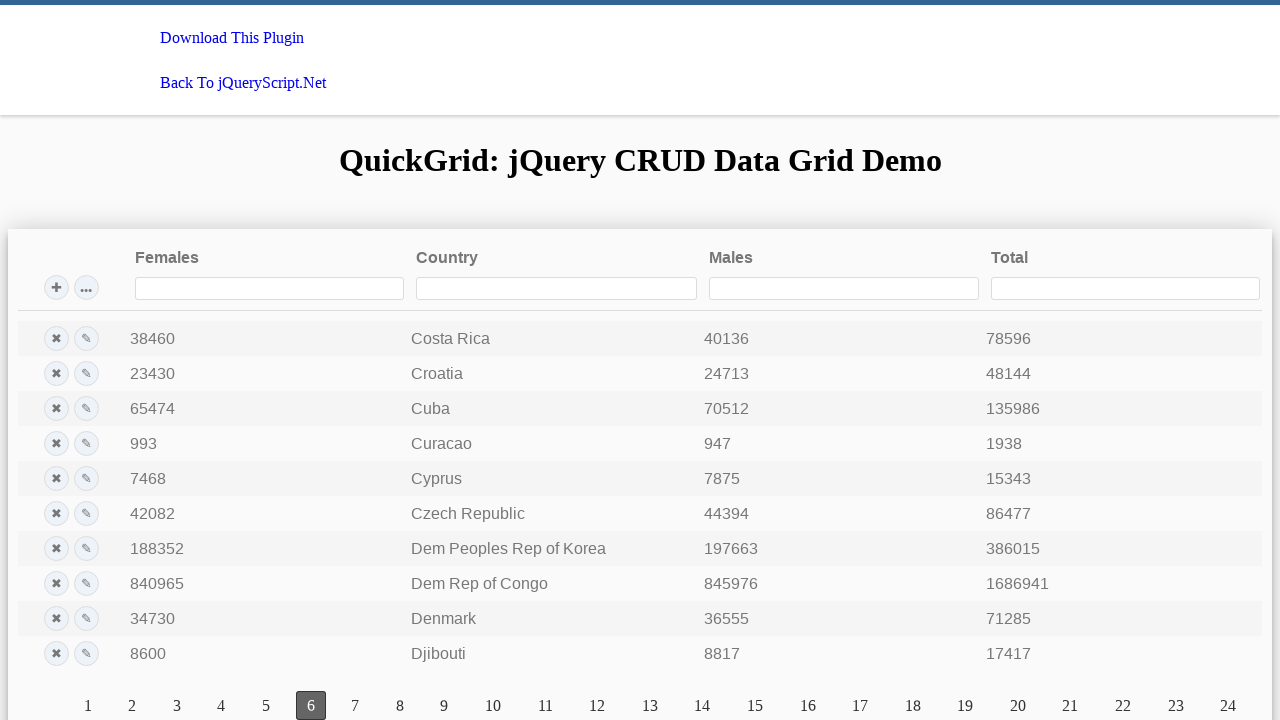